Tests a web table form by clicking on the Web Tables menu item, adding a new record with personal details (name, email, age, salary, department), submitting the form, and then searching for the added record.

Starting URL: https://demoqa.com/elements

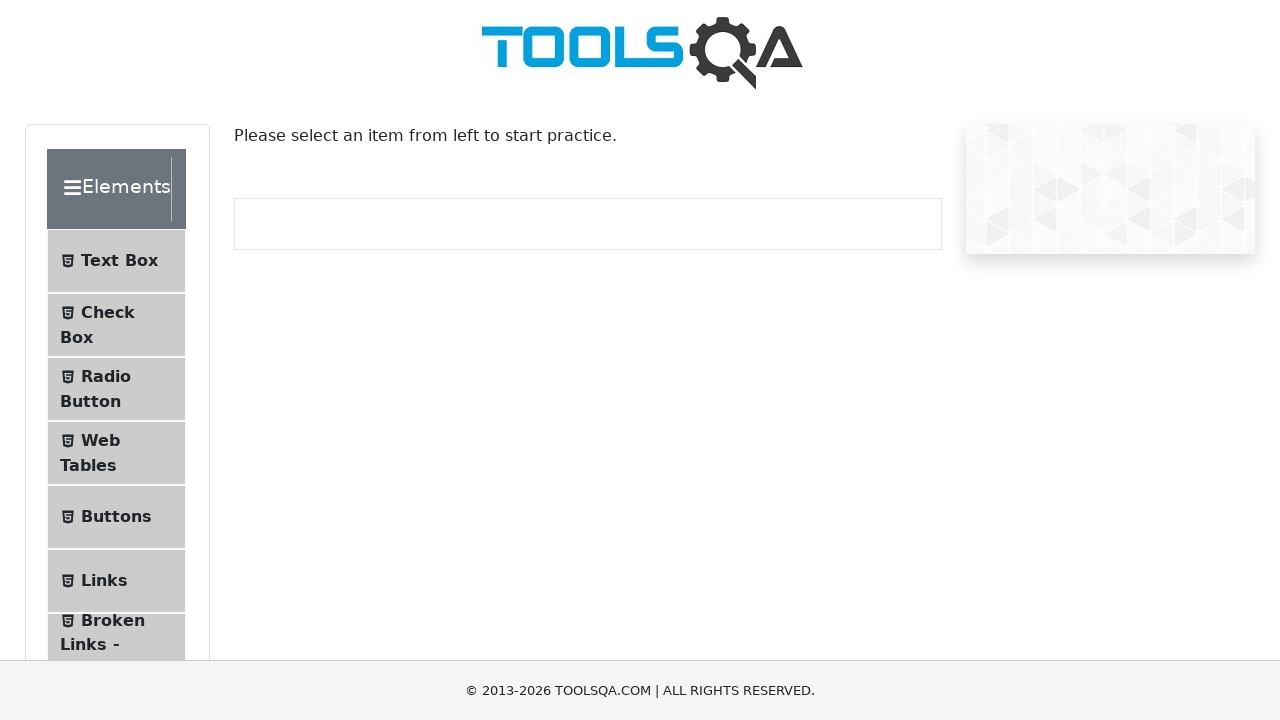

Clicked on Web Tables menu item at (116, 453) on #item-3
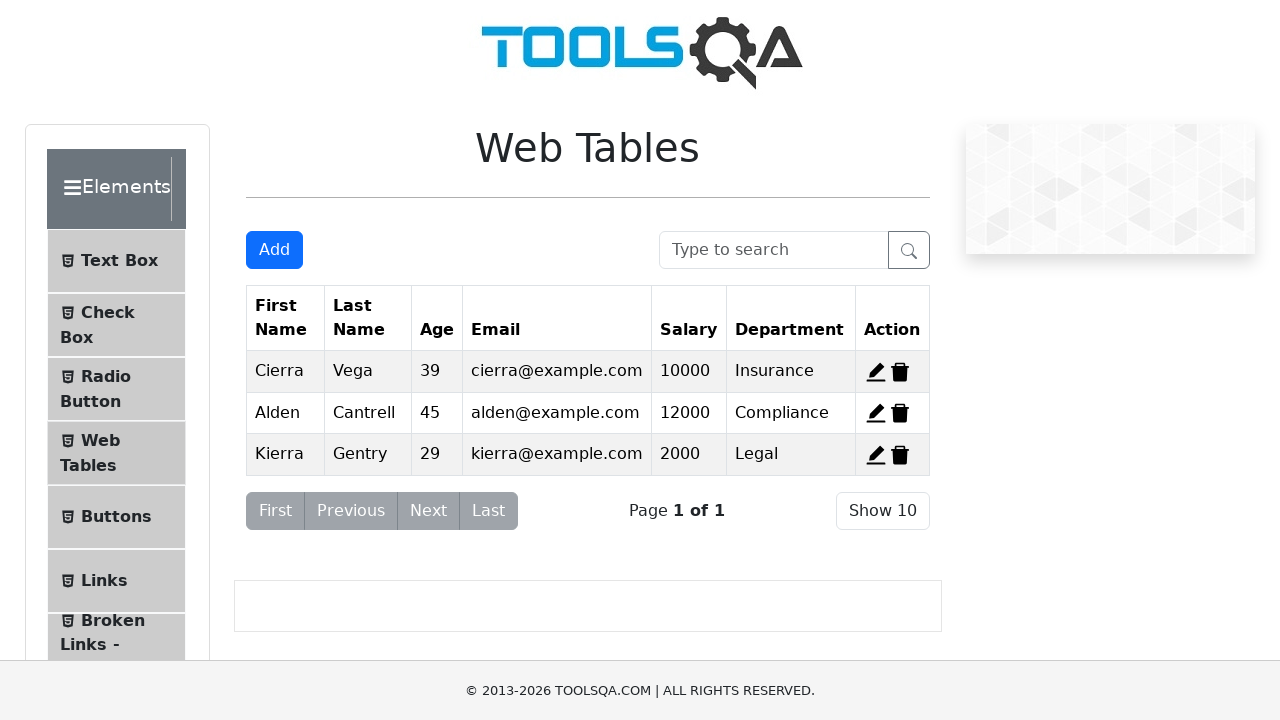

Clicked Add New Record button at (274, 250) on #addNewRecordButton
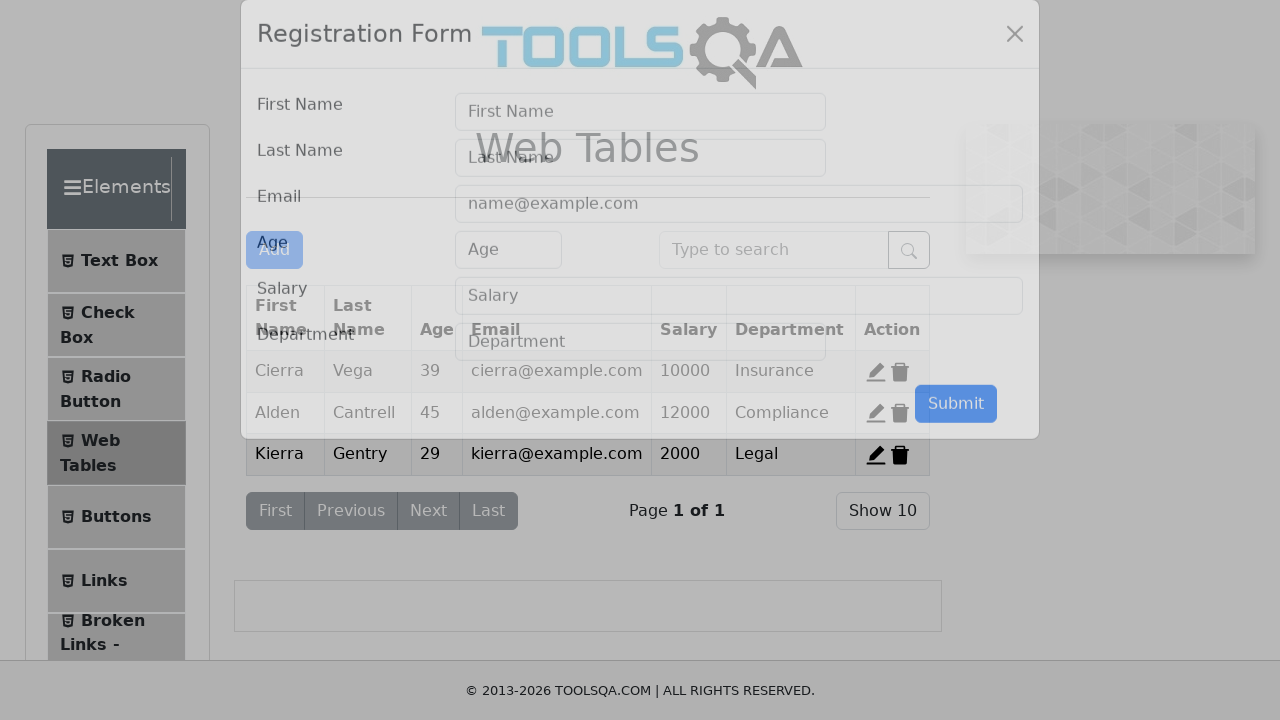

Filled first name field with 'Swathy' on #firstName
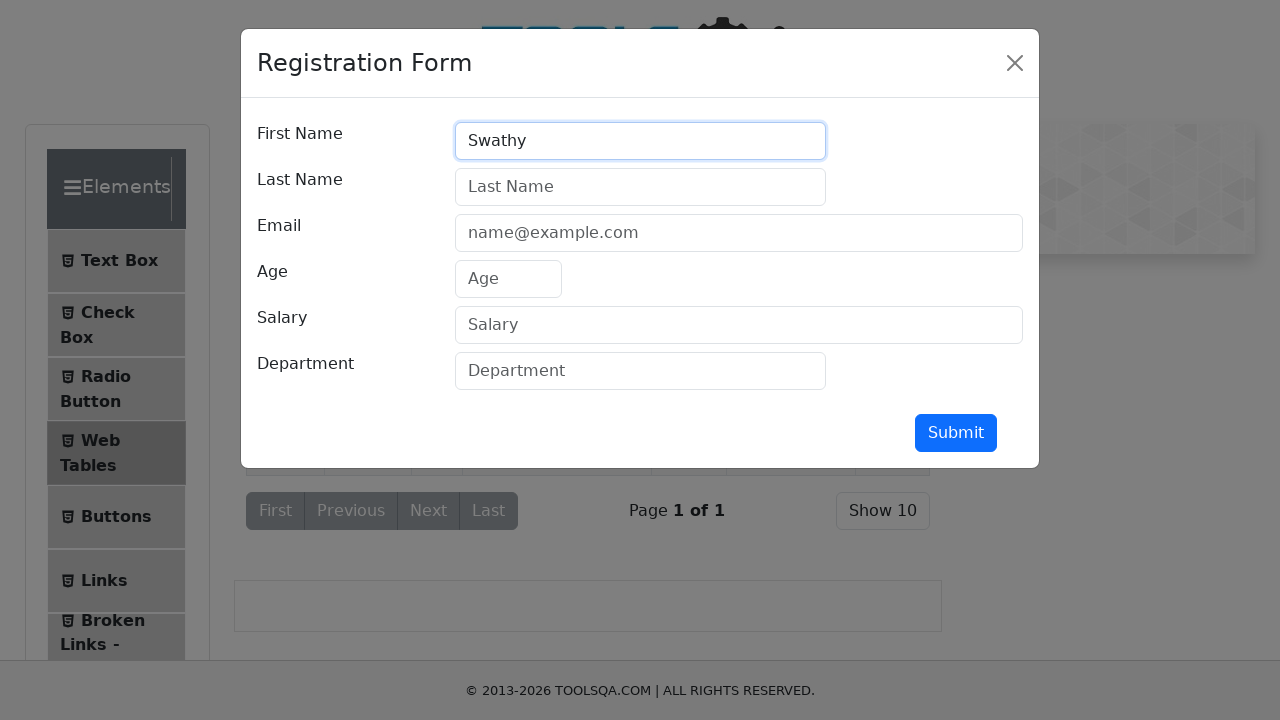

Filled last name field with 'Kumar' on #lastName
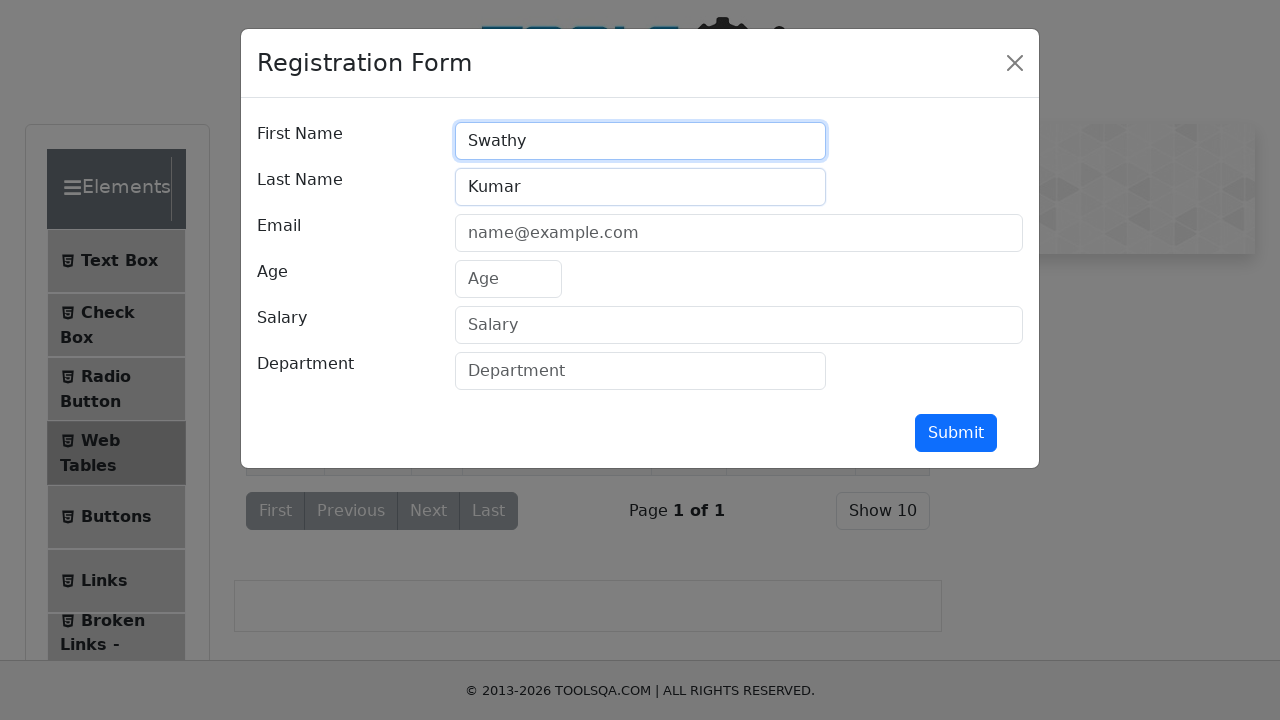

Filled email field with 'swathy.k@example.com' on #userEmail
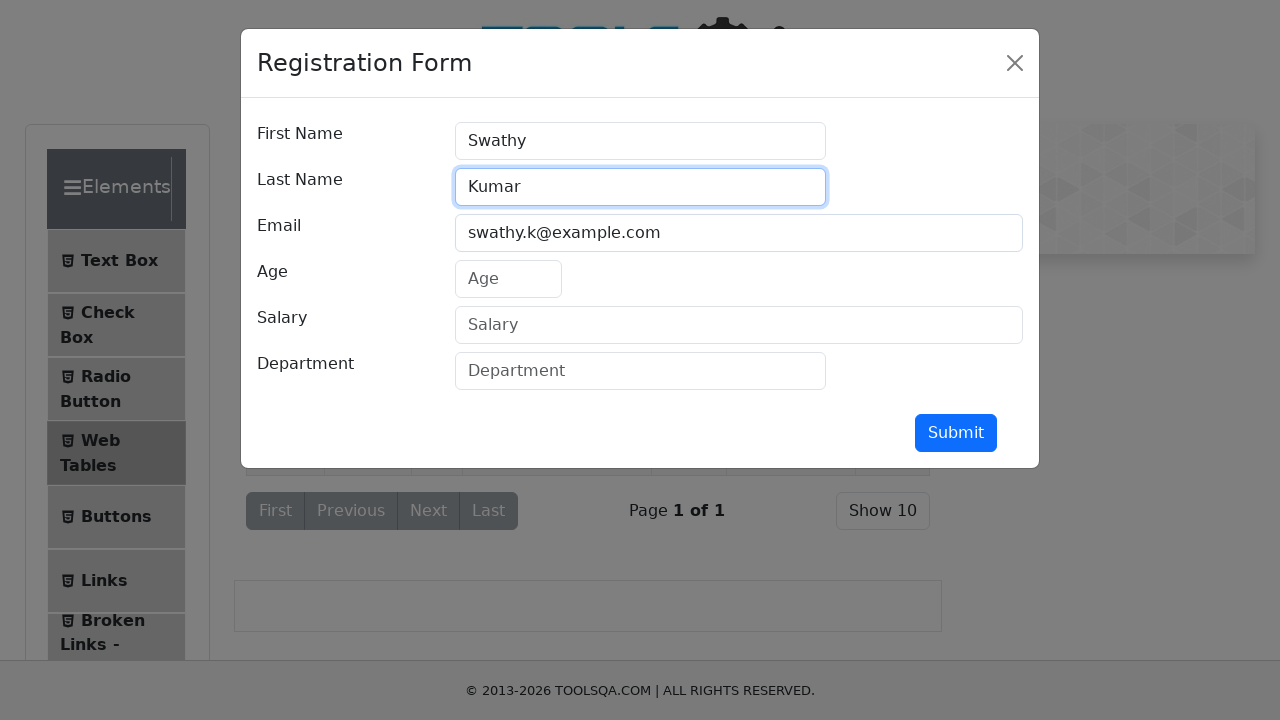

Filled age field with '22' on #age
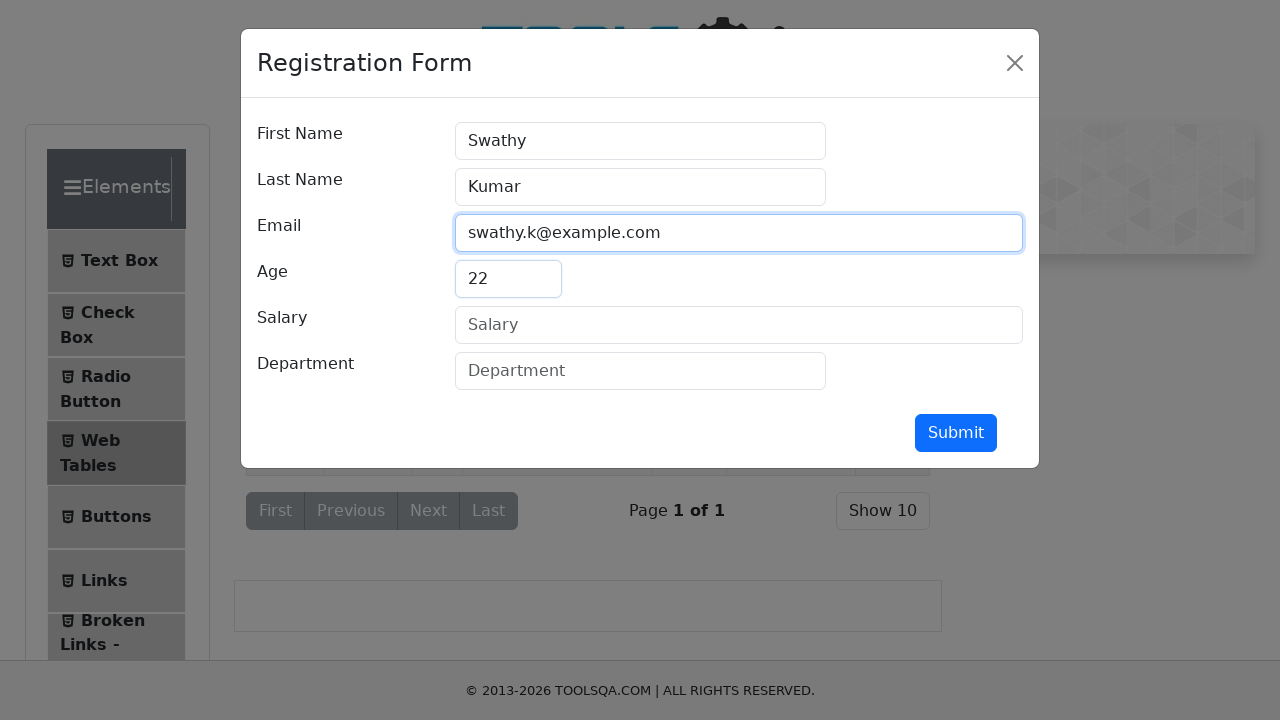

Filled salary field with '15000' on #salary
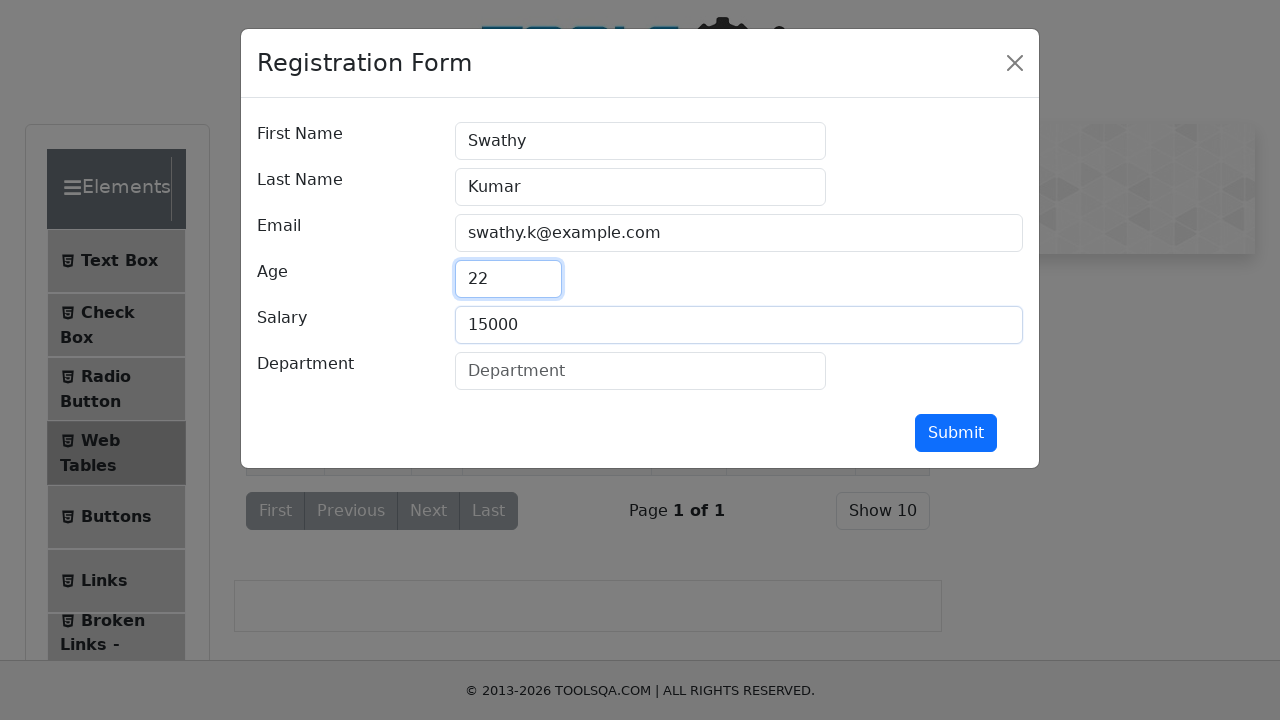

Filled department field with 'Technology' on #department
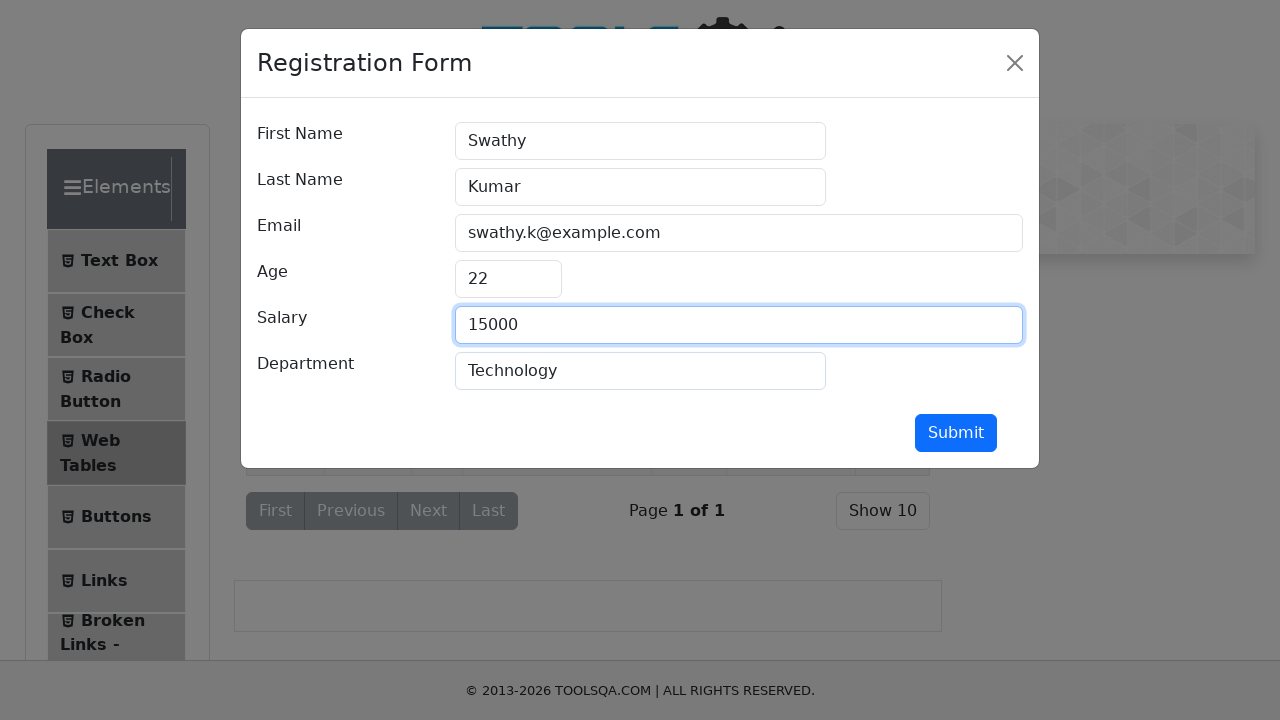

Clicked submit button to add new record at (956, 433) on #submit
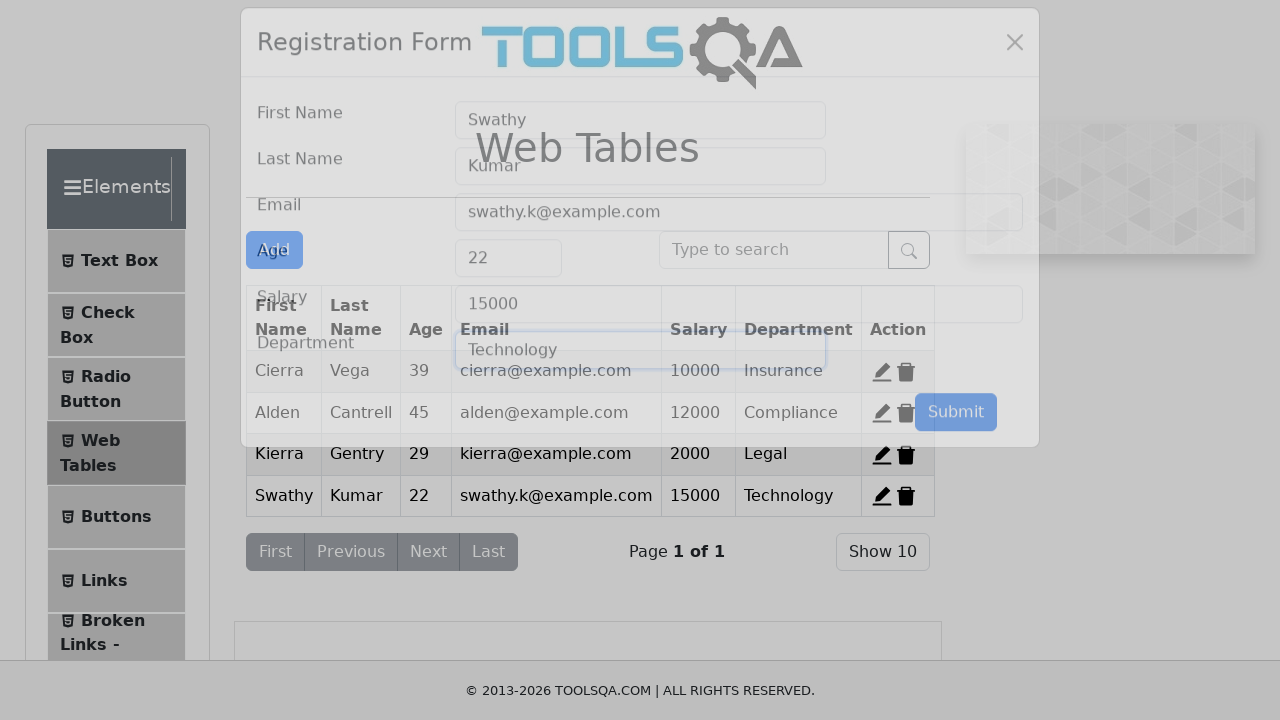

Filled search box with 'Swathy' to find added record on #searchBox
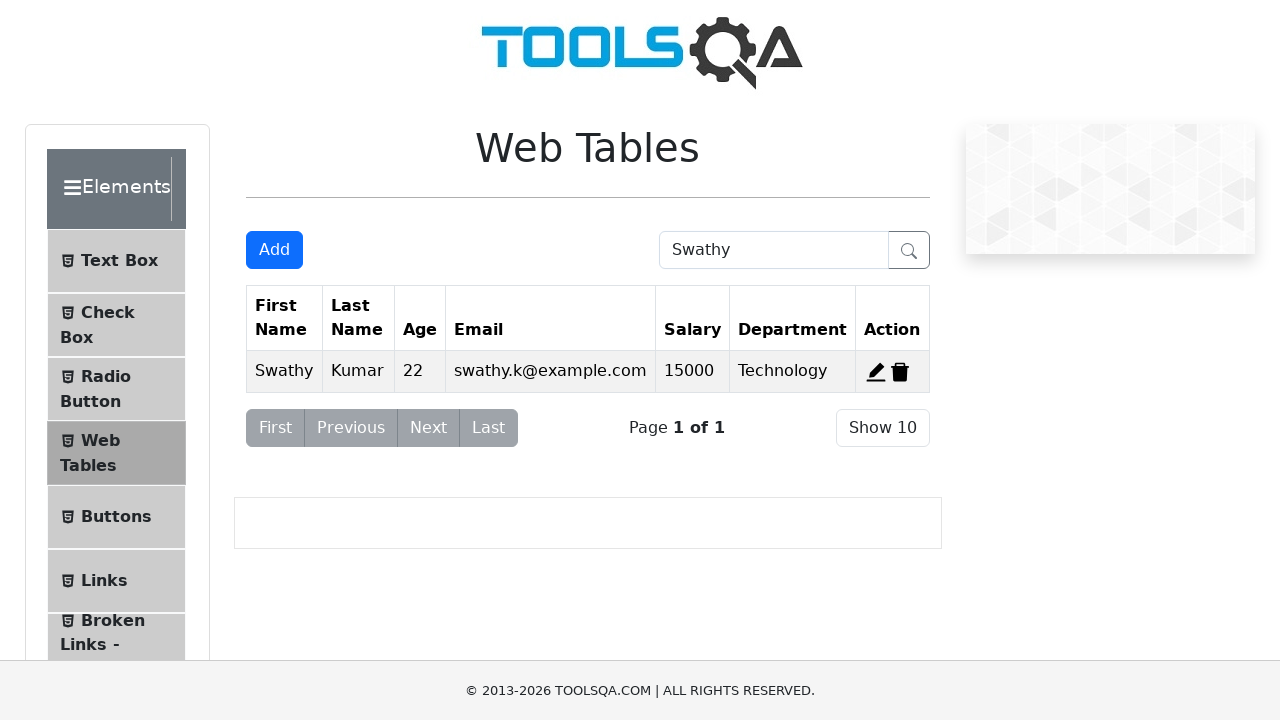

Waited for search results to update
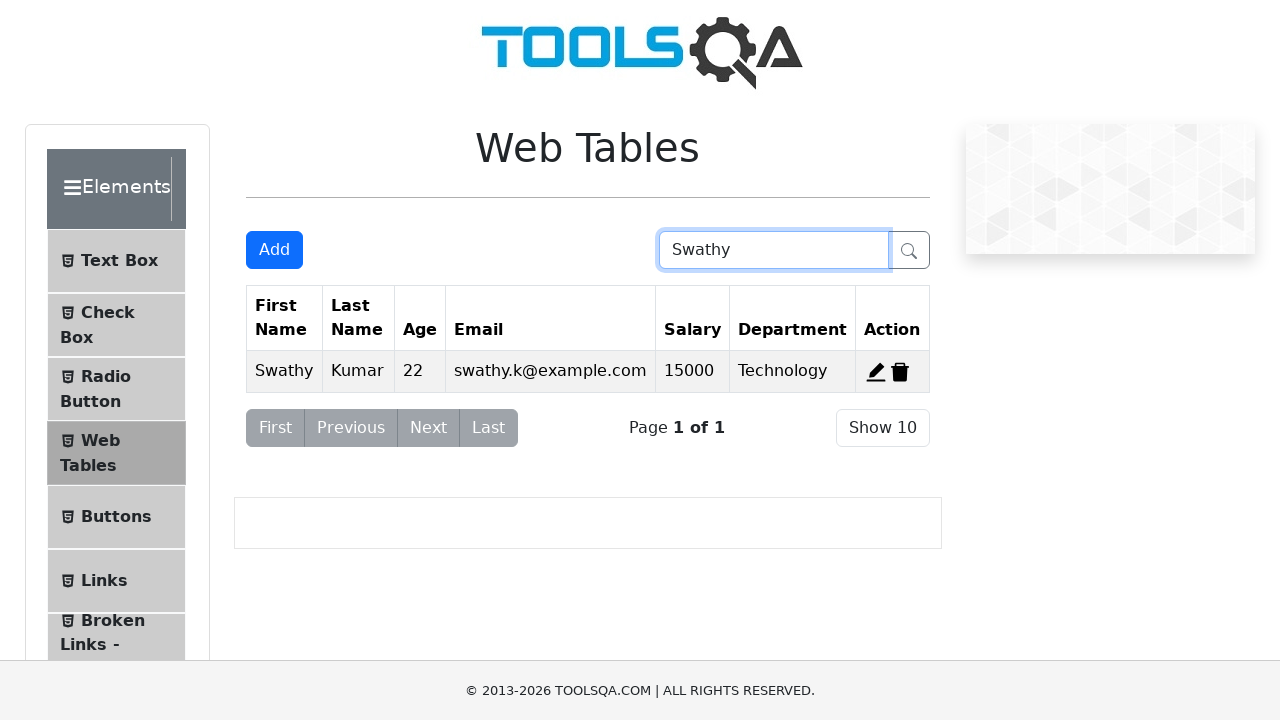

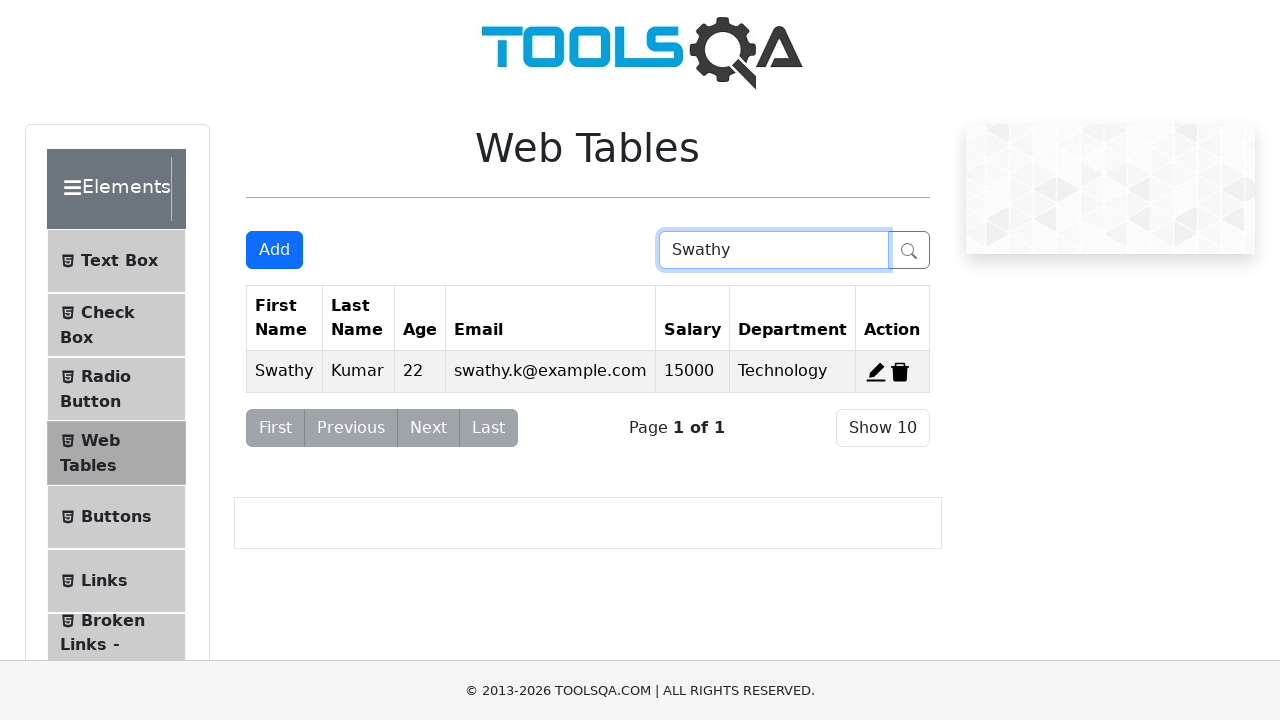